Tests login form validation by entering username but no password to verify password required error

Starting URL: https://www.saucedemo.com/

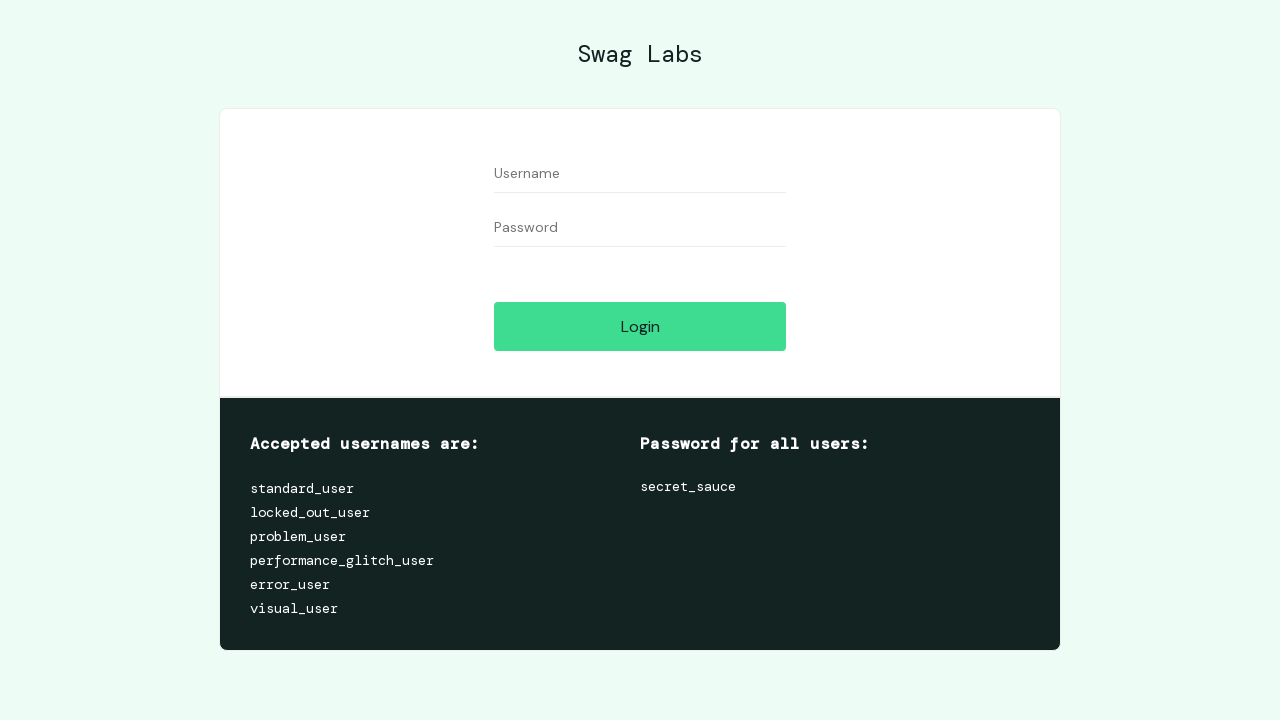

Navigated to Sauce Demo login page
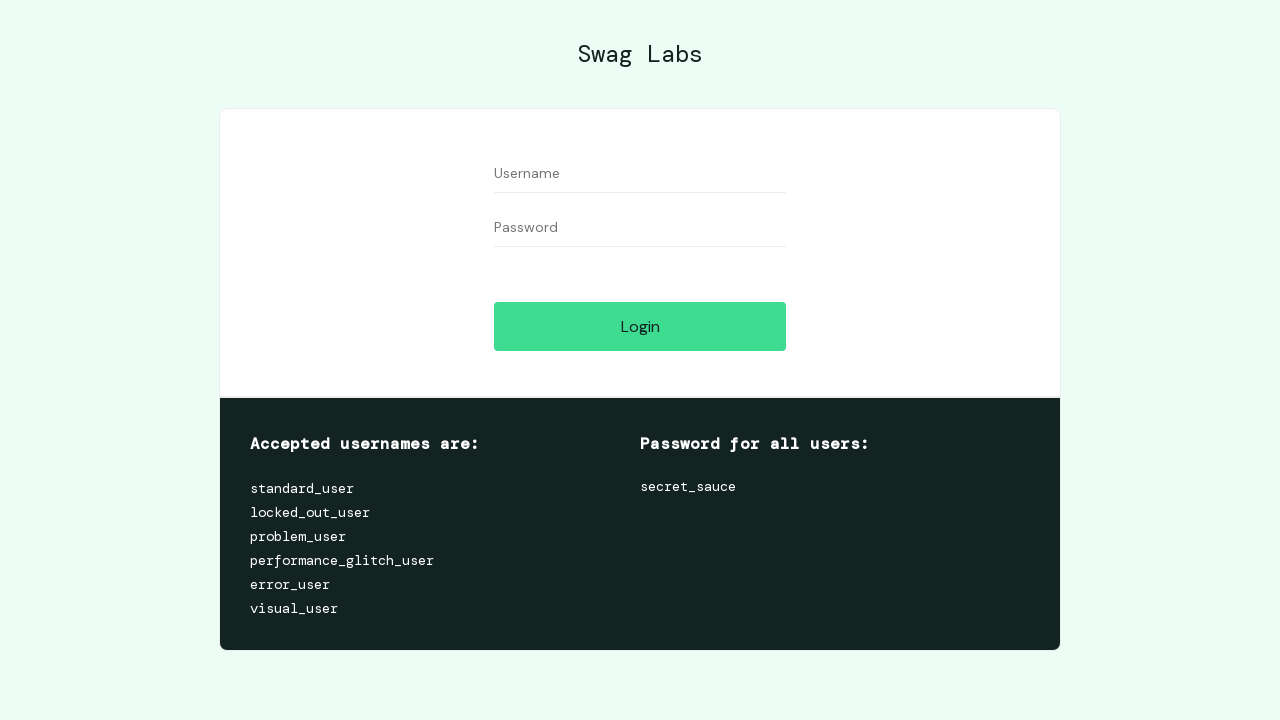

Filled username field with 'standard_user' on #user-name
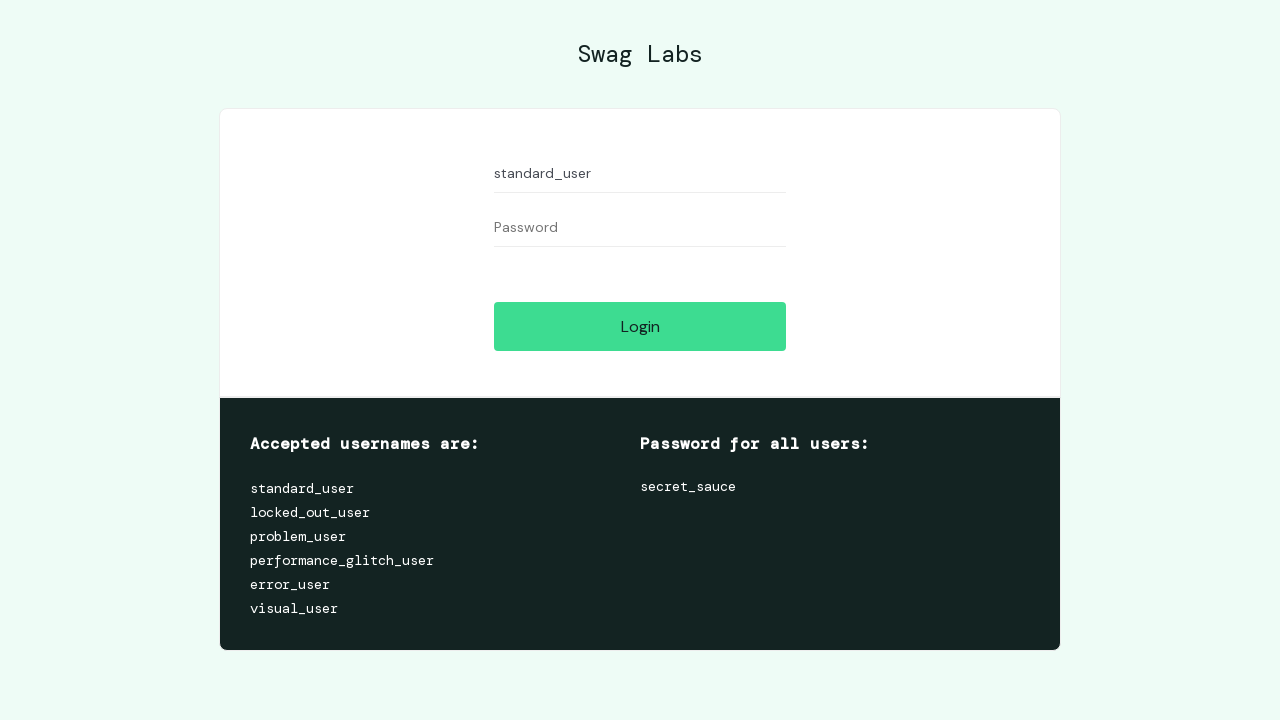

Clicked login button without entering password at (640, 326) on #login-button
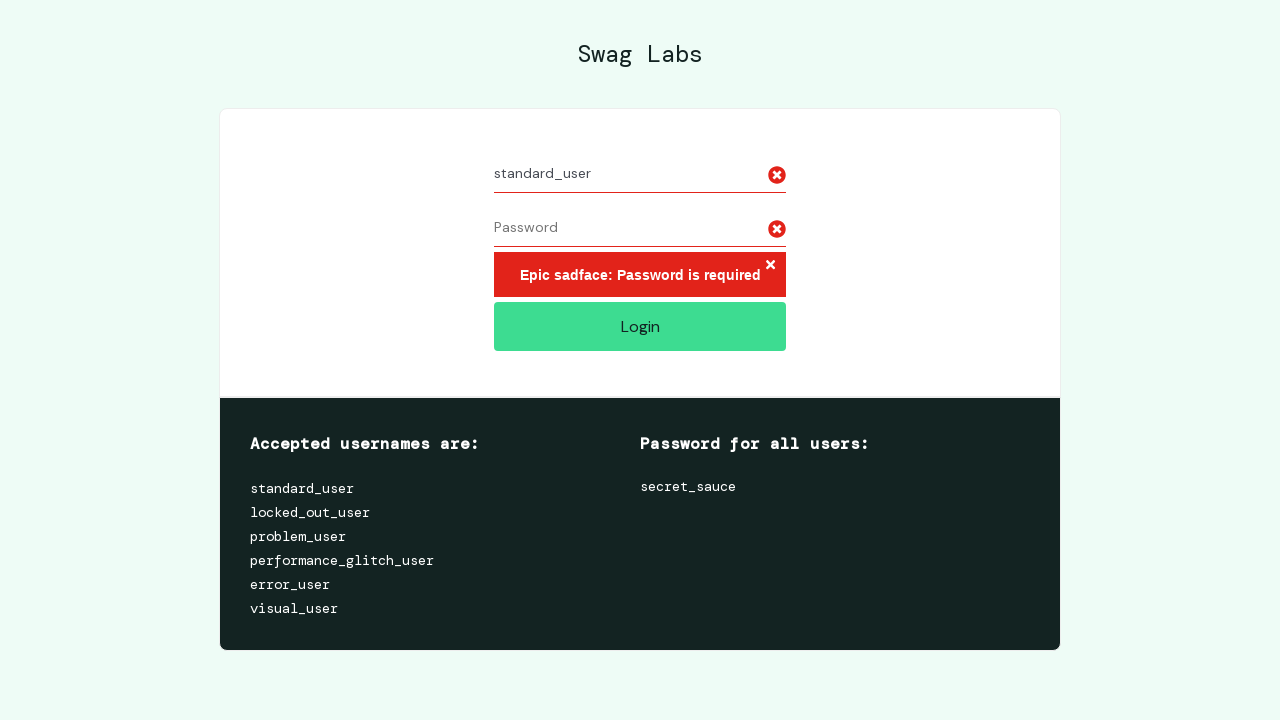

Password required error message appeared
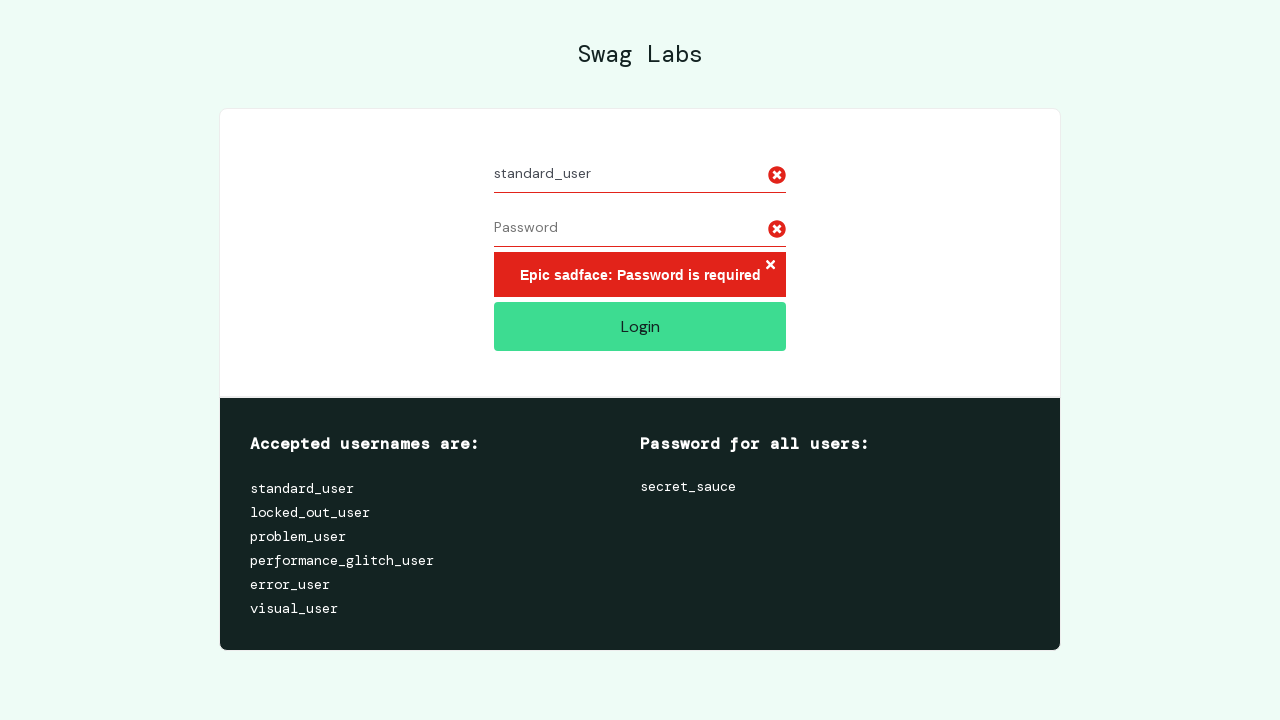

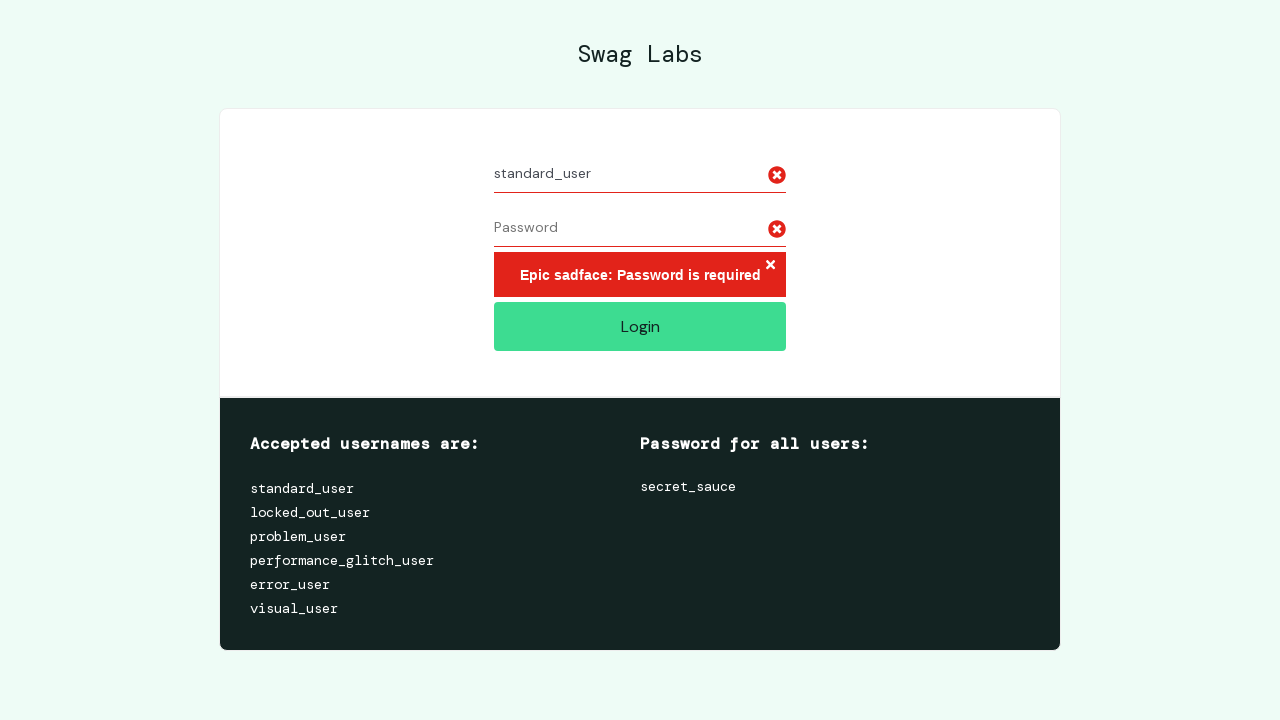